Tests a todo app by clicking on existing items to mark them complete, adding a new todo item, and verifying the item was added to the list

Starting URL: https://lambdatest.github.io/sample-todo-app/

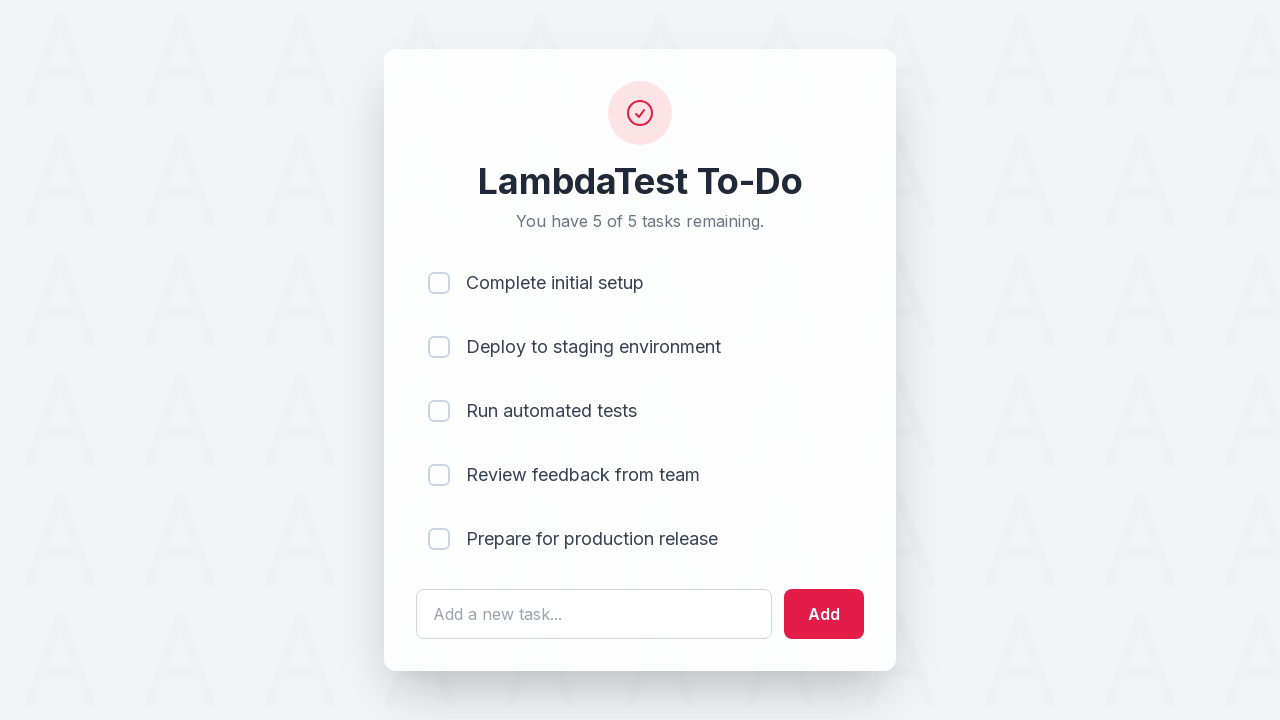

Clicked first todo item to mark it complete at (439, 283) on input[name='li1']
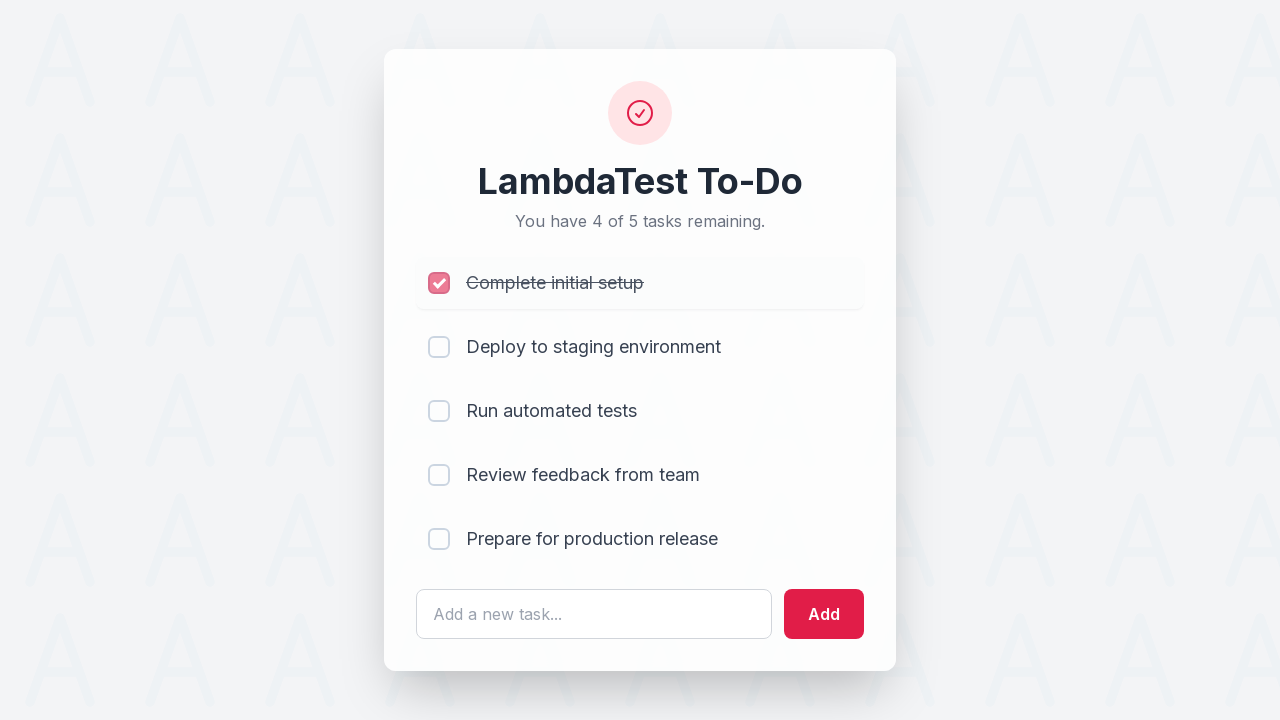

Clicked second todo item to mark it complete at (439, 347) on input[name='li2']
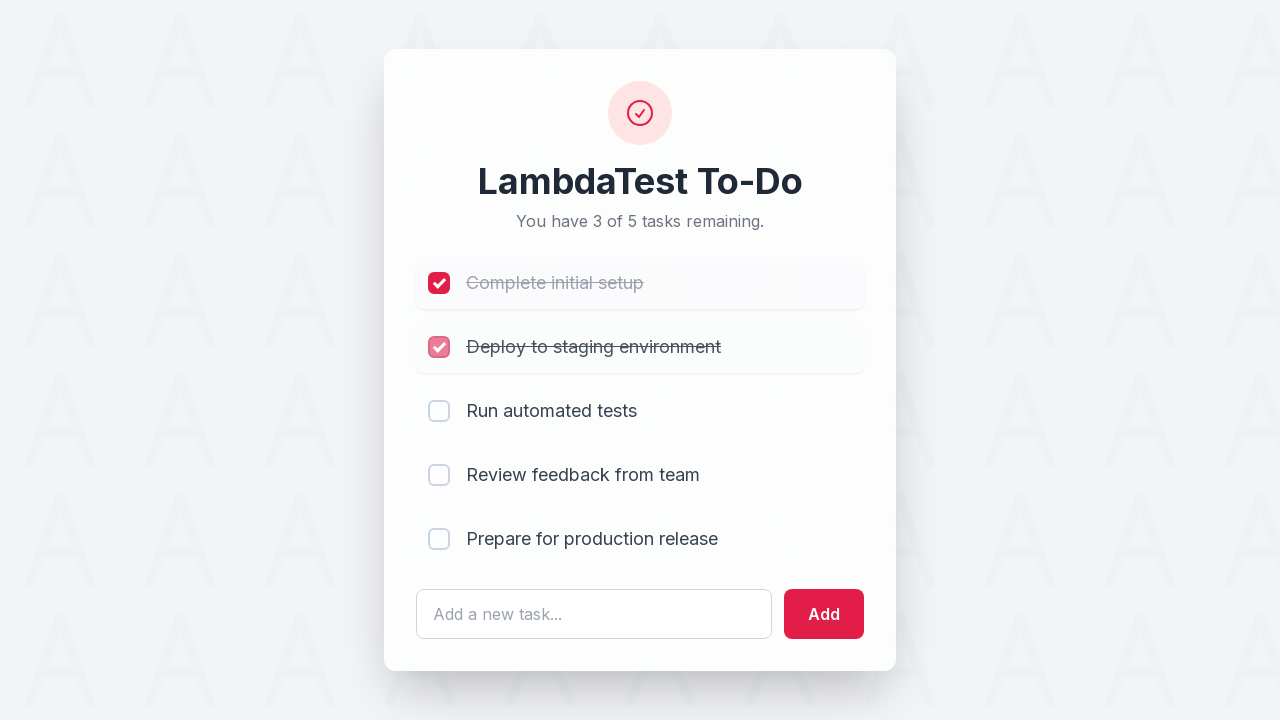

Cleared the todo input field on #sampletodotext
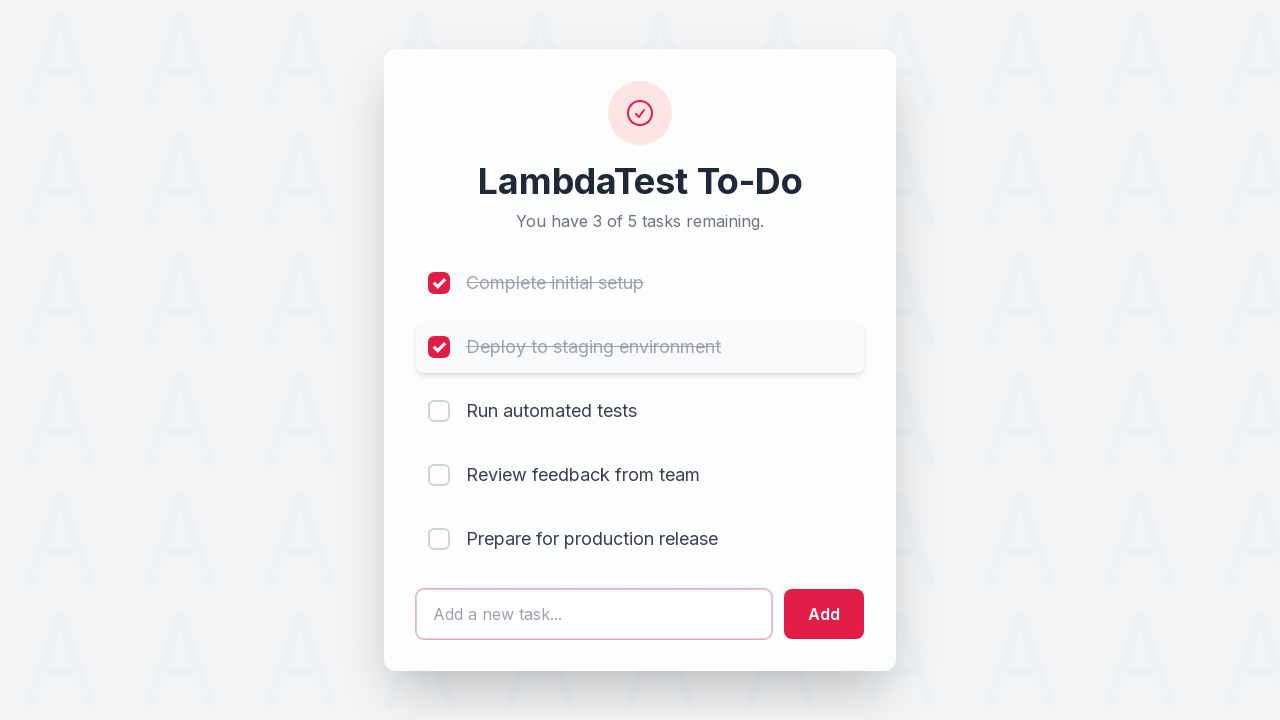

Entered new todo item text: 'Yey, Let's add it to list' on #sampletodotext
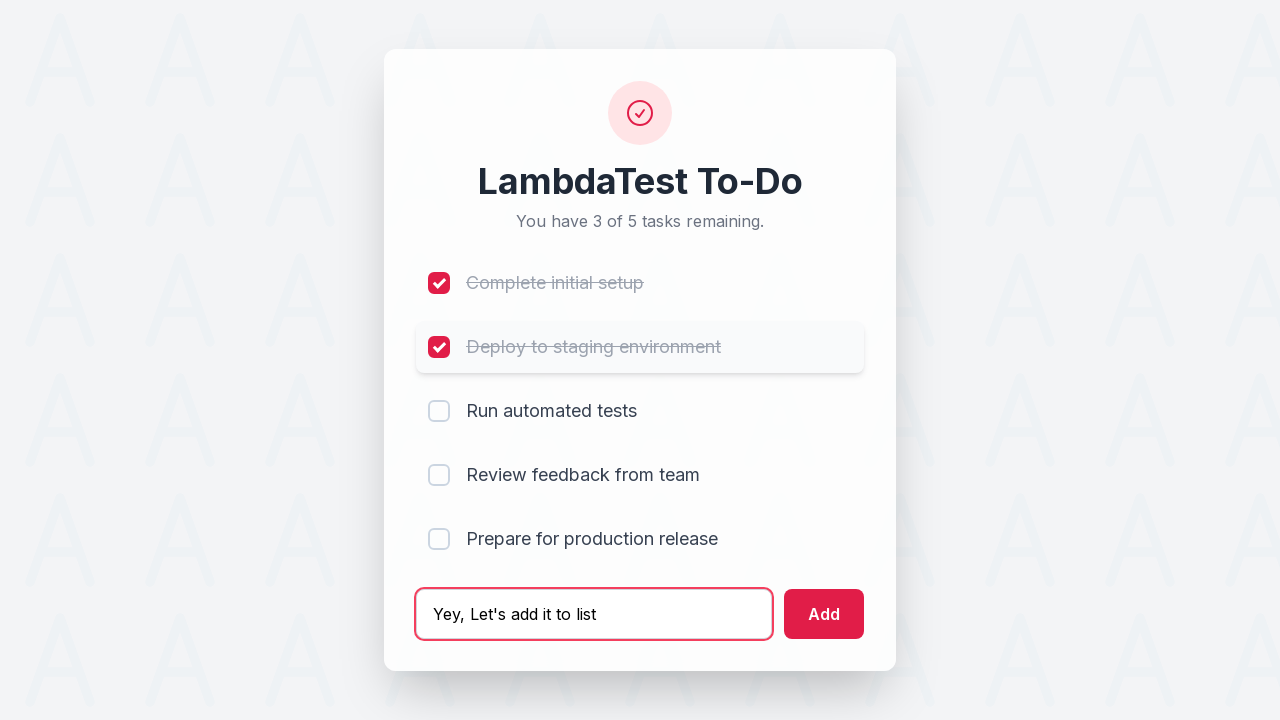

Clicked add button to add the new todo item at (824, 614) on #addbutton
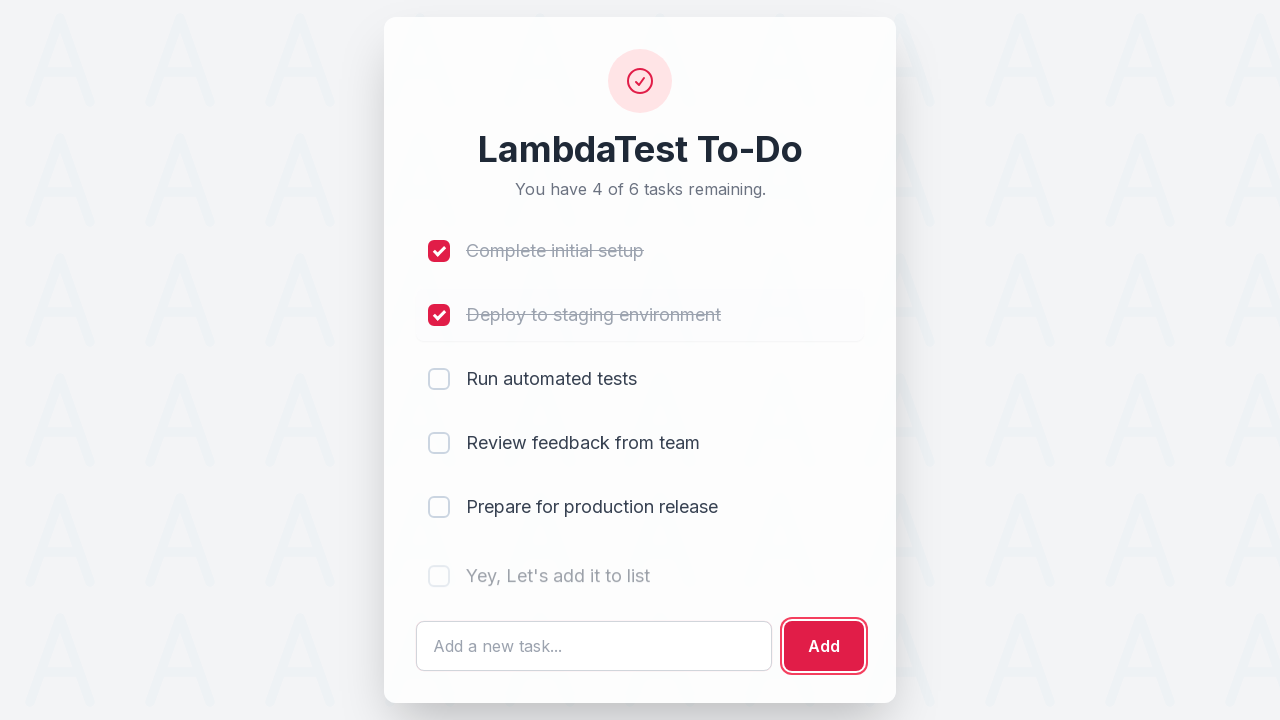

Waited for new todo item to appear in the list
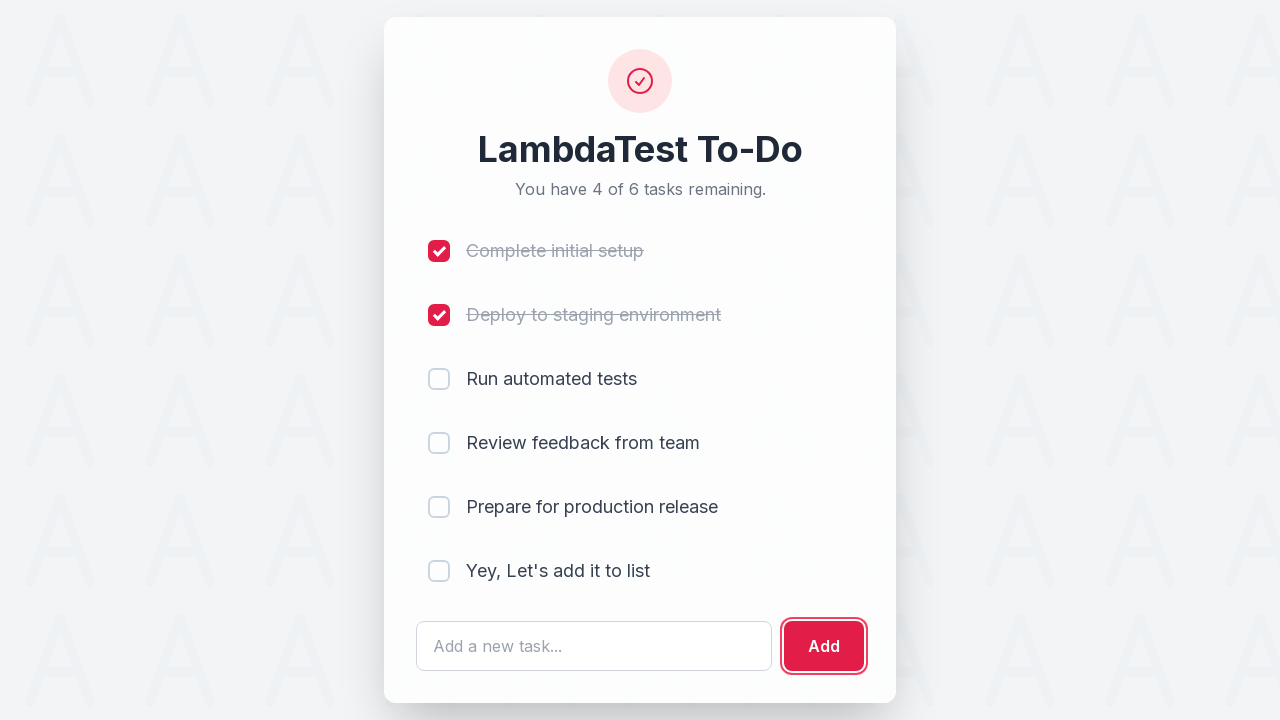

Retrieved text content of the new todo item
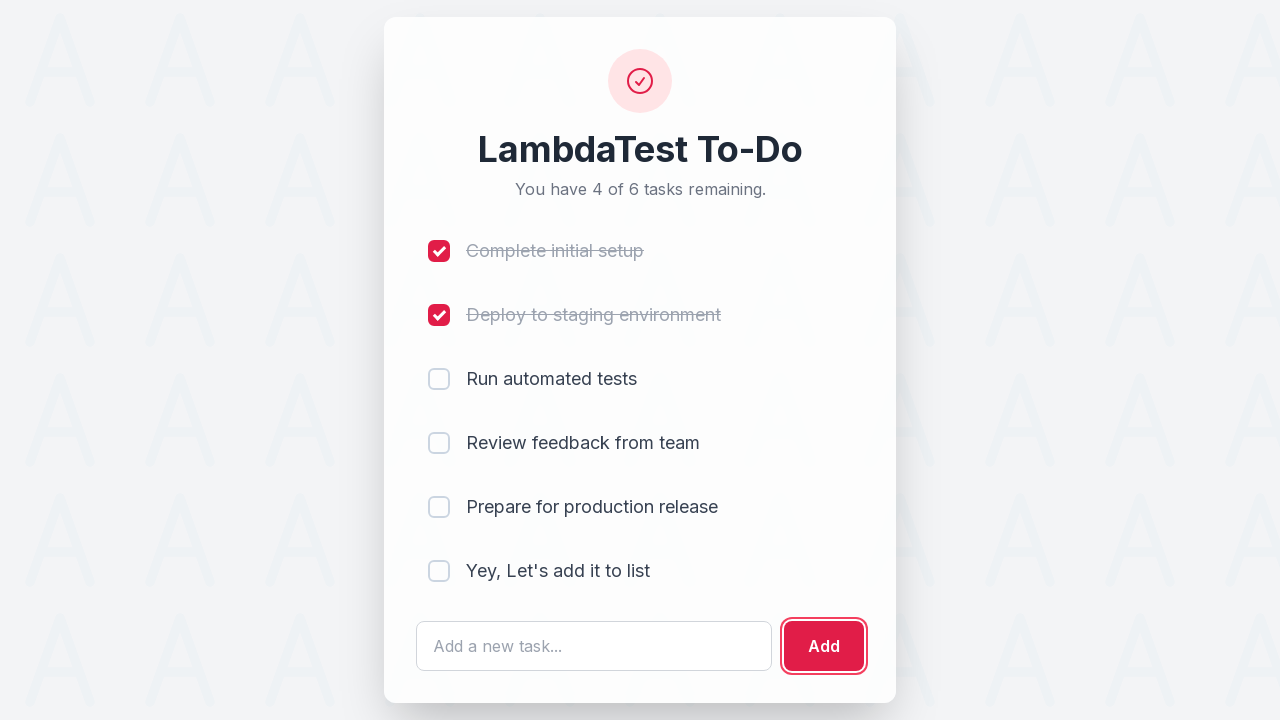

Verified that the new todo item was successfully added to the list
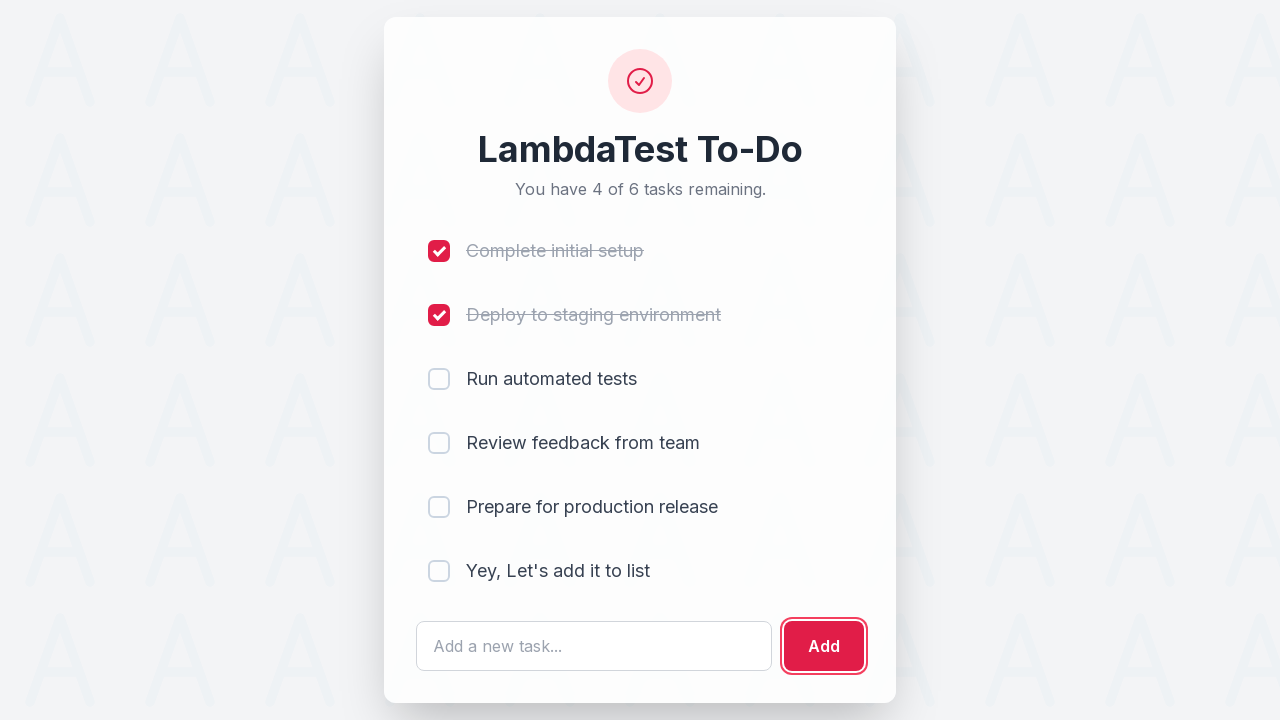

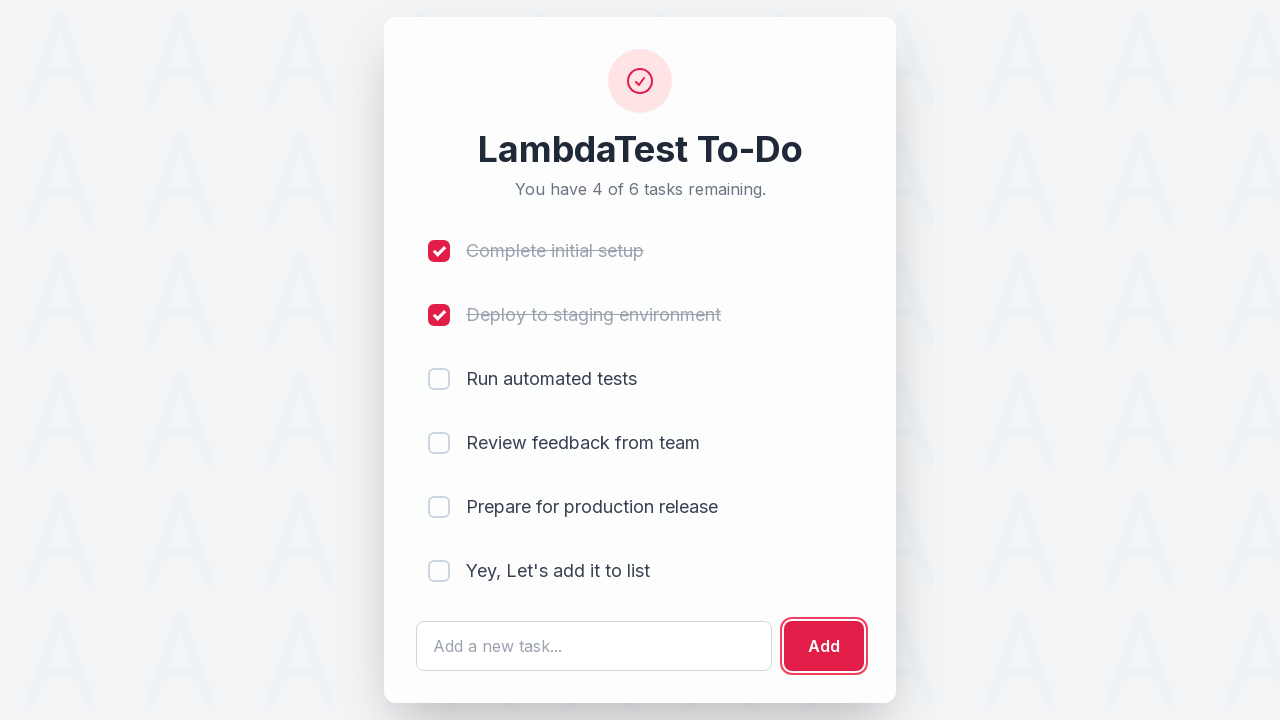